Tests that the site properly handles HTTPS by navigating to the homepage

Starting URL: https://kho1.pages.dev

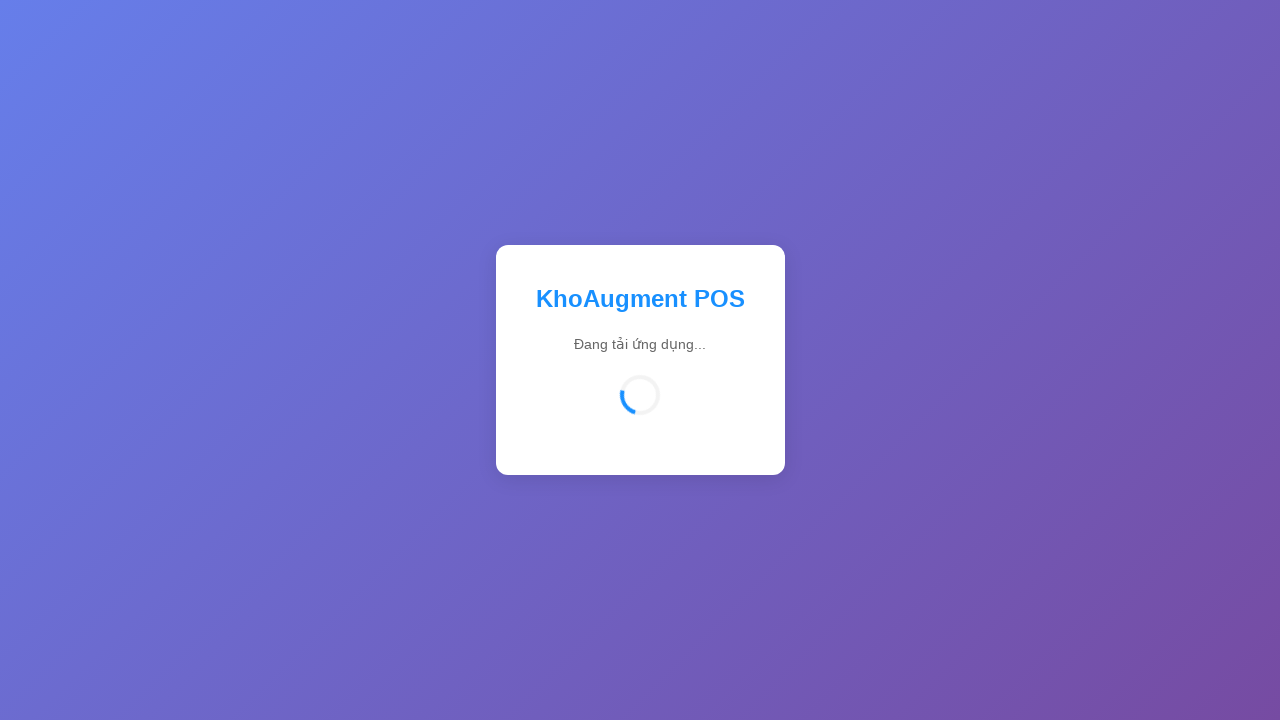

Waited for page to load with networkidle state
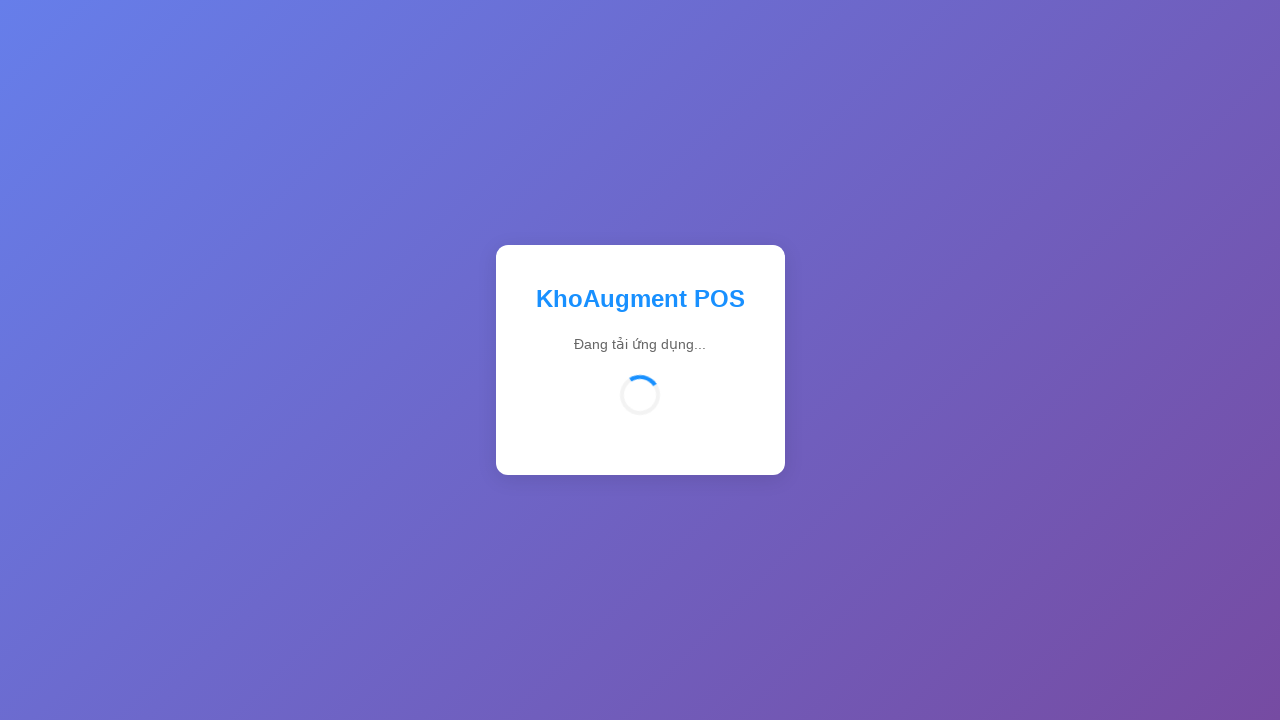

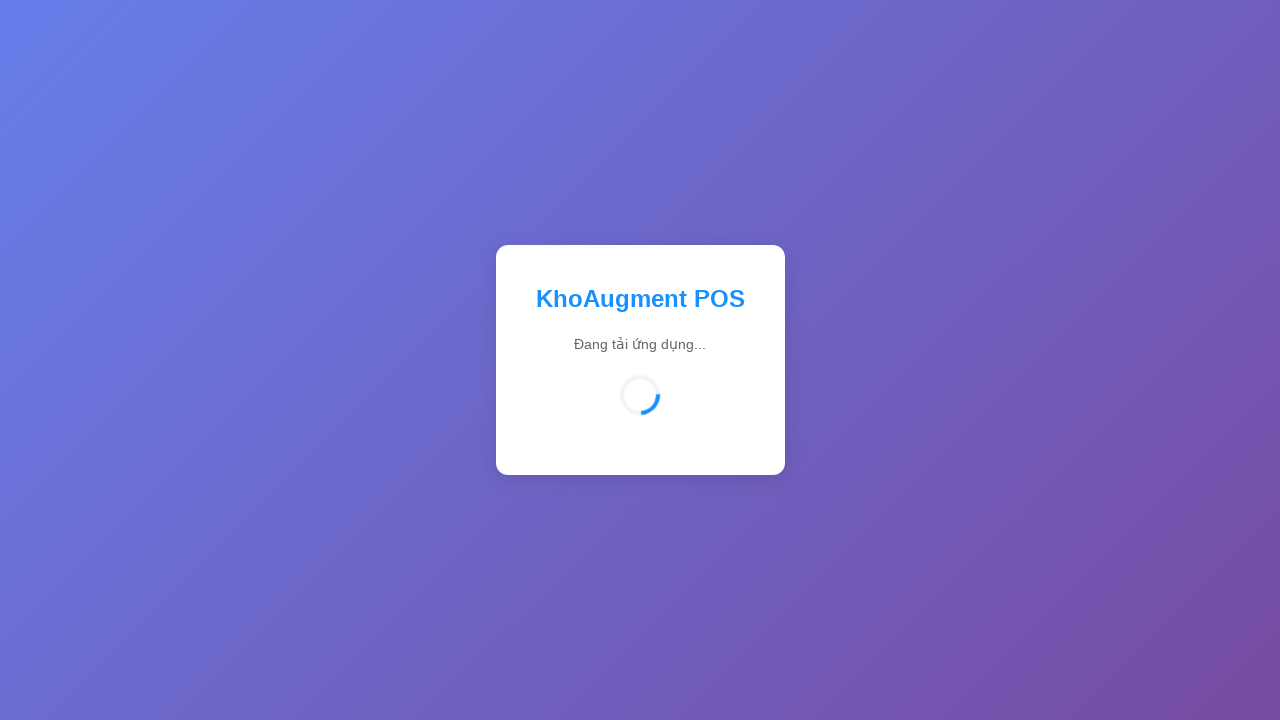